Tests dropdown selection functionality by selecting an option from a dropdown menu and verifying the selection was successful

Starting URL: https://the-internet.herokuapp.com/dropdown

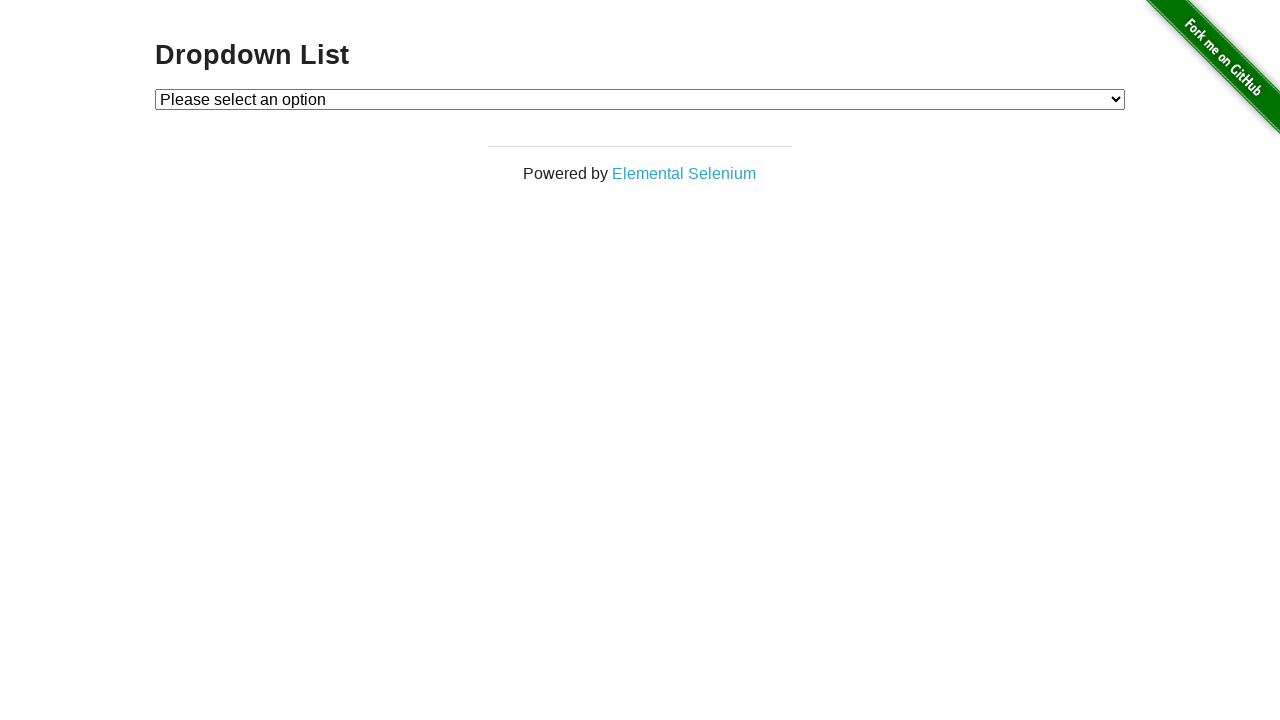

Selected 'Option 1' from dropdown menu on #dropdown
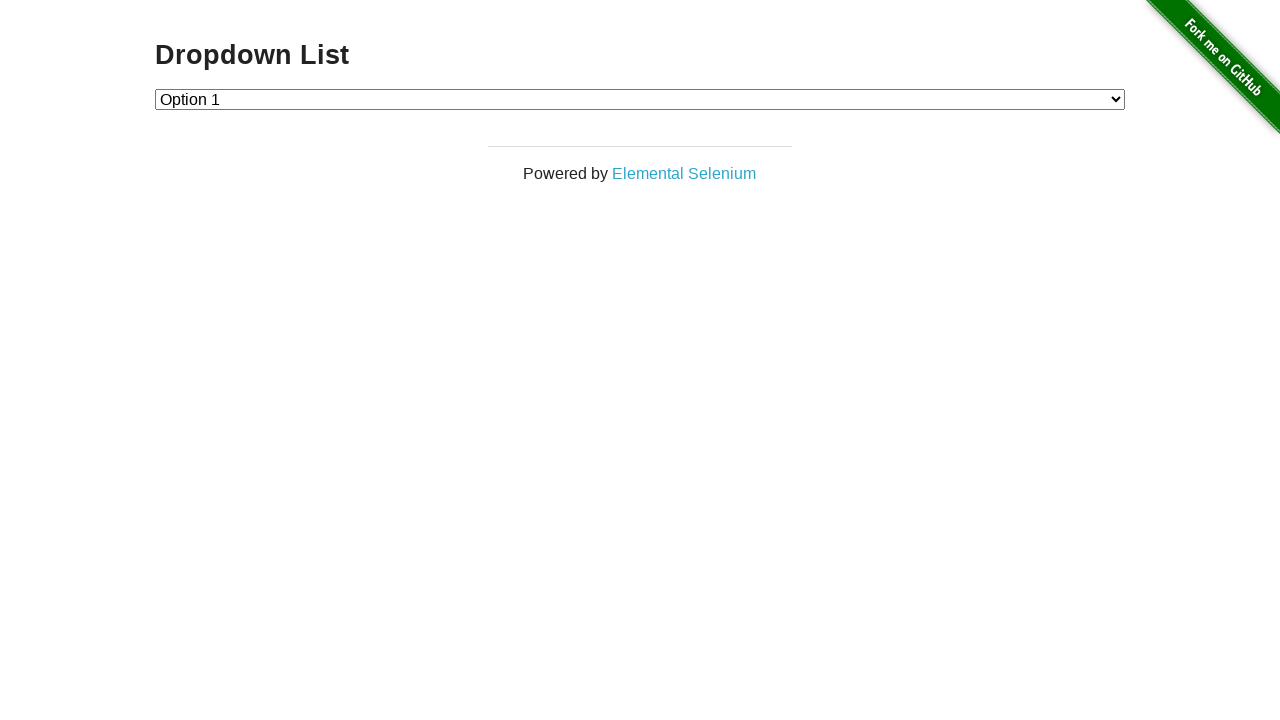

Retrieved selected value from dropdown
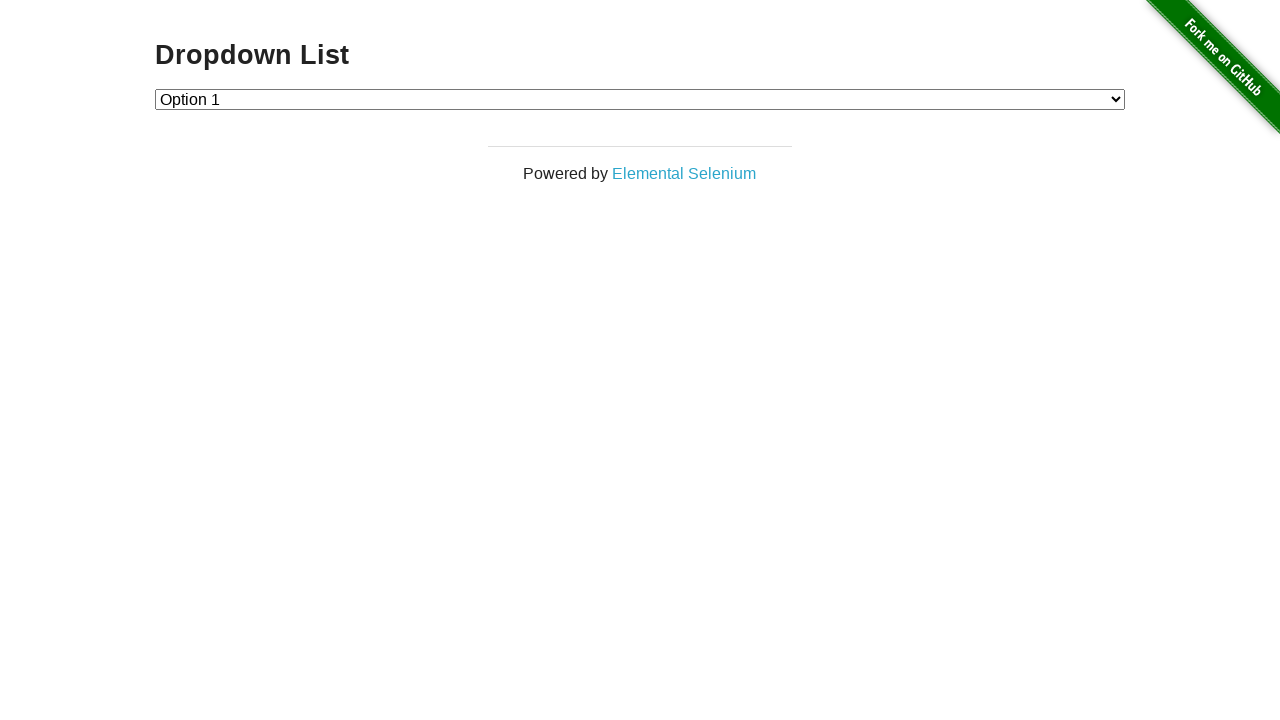

Verified that dropdown selection was successful - value is '1'
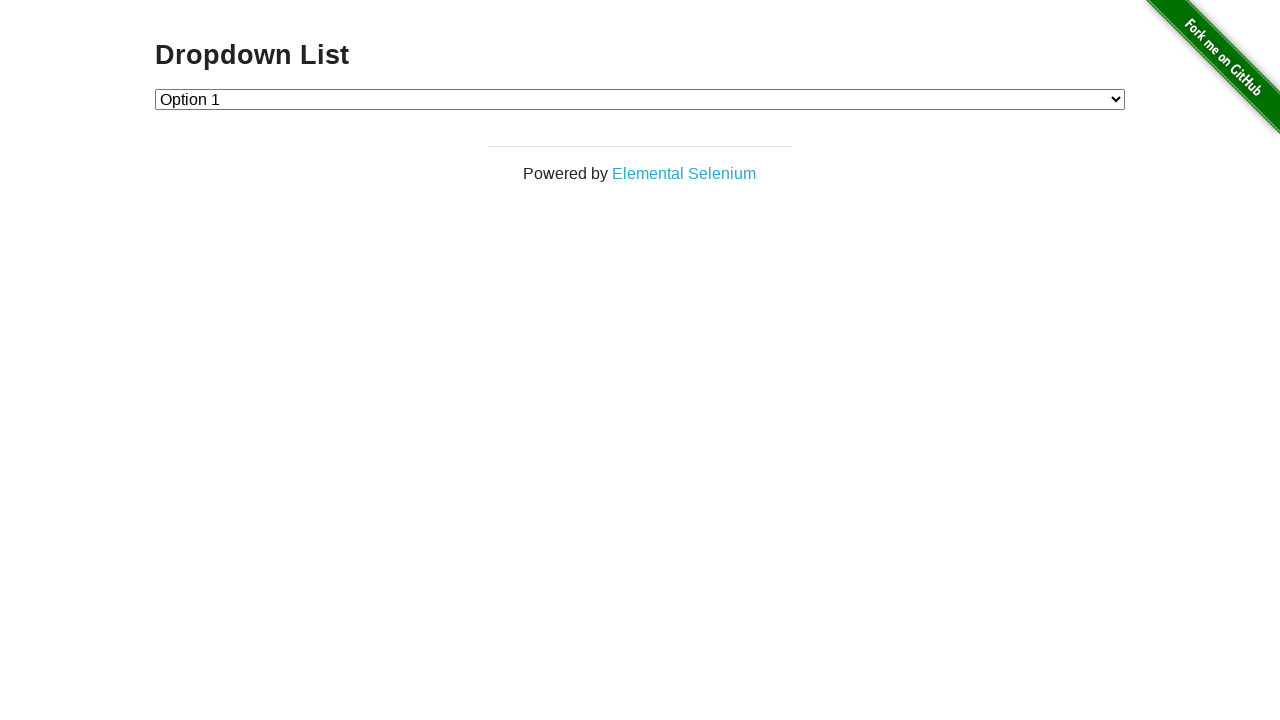

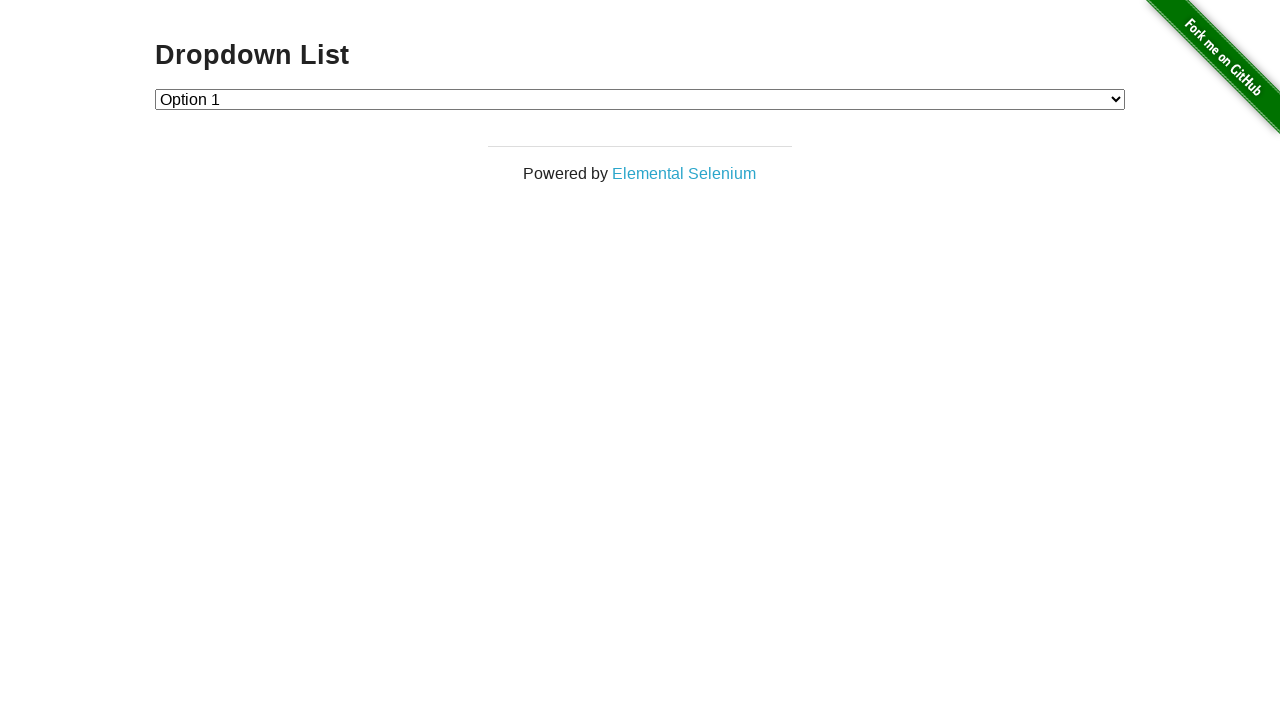